Tests the parking calculator page by navigating to it and verifying the parking lot dropdown selector is present and contains options.

Starting URL: http://www.shino.de/parkcalc/

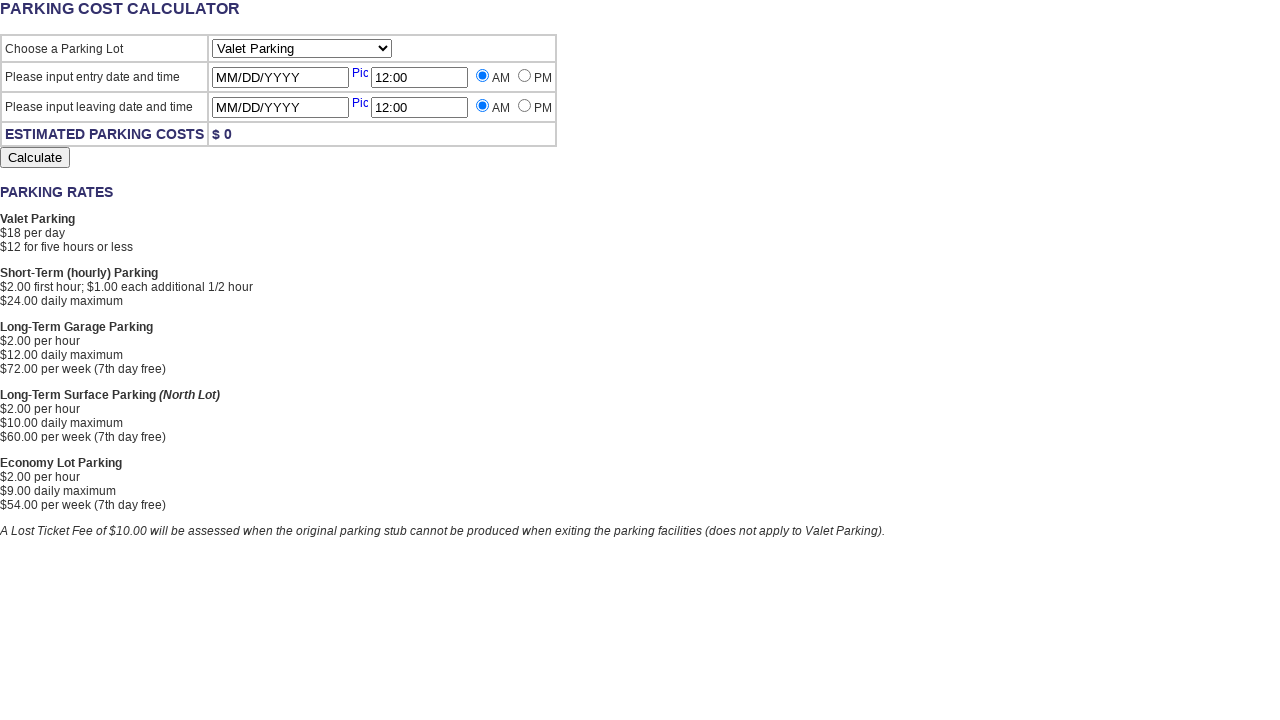

Waited for parking lot dropdown selector to load
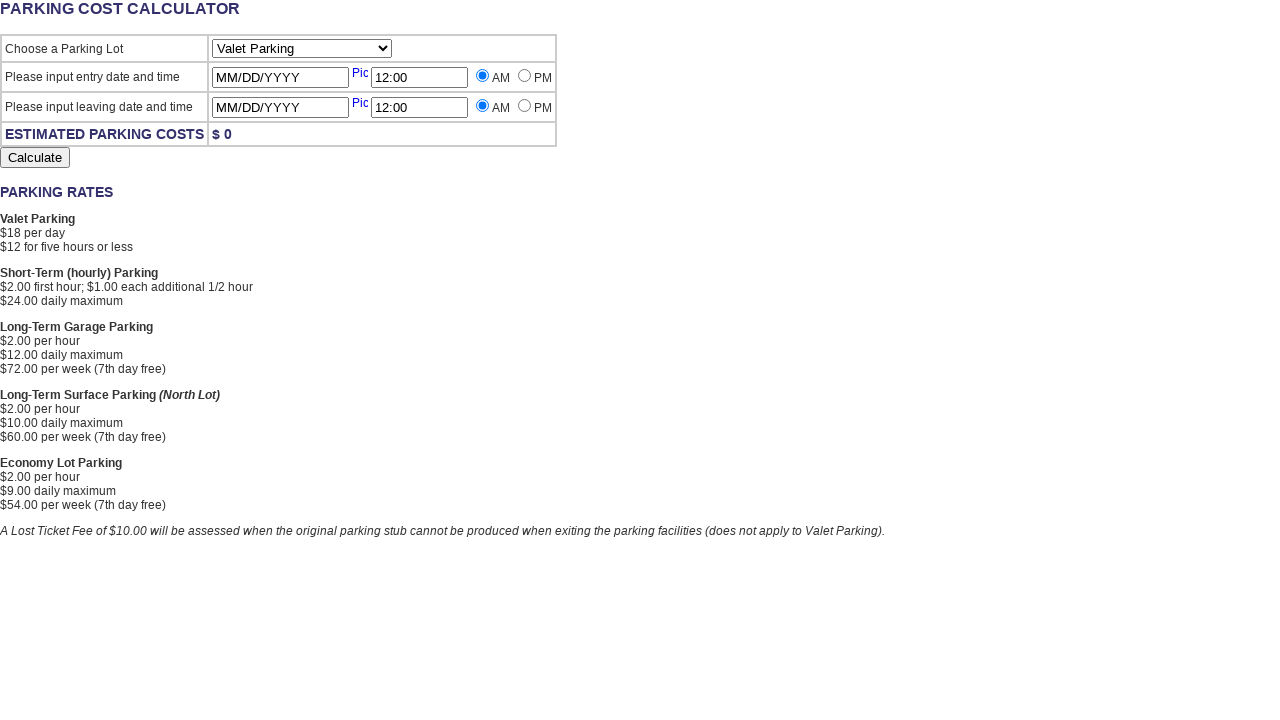

Clicked on parking lot dropdown to open options at (302, 48) on select[name='ParkingLot']
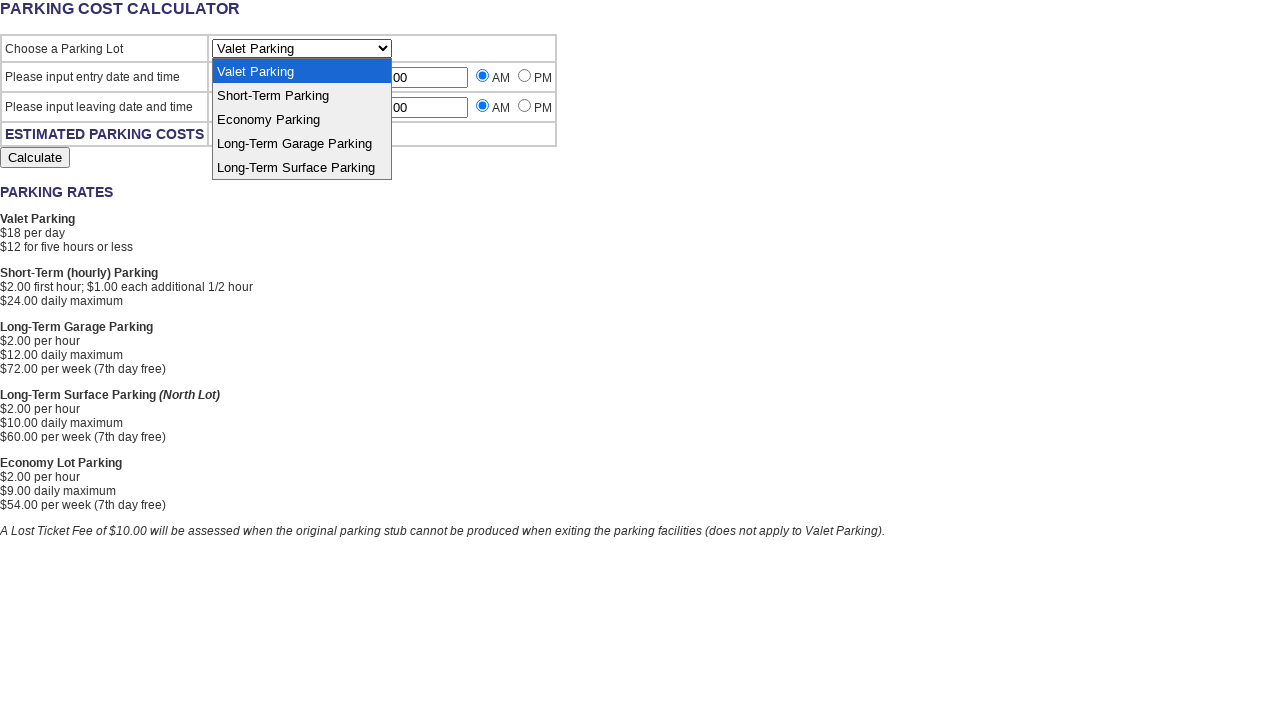

Selected 'Short' option from parking lot dropdown on select[name='ParkingLot']
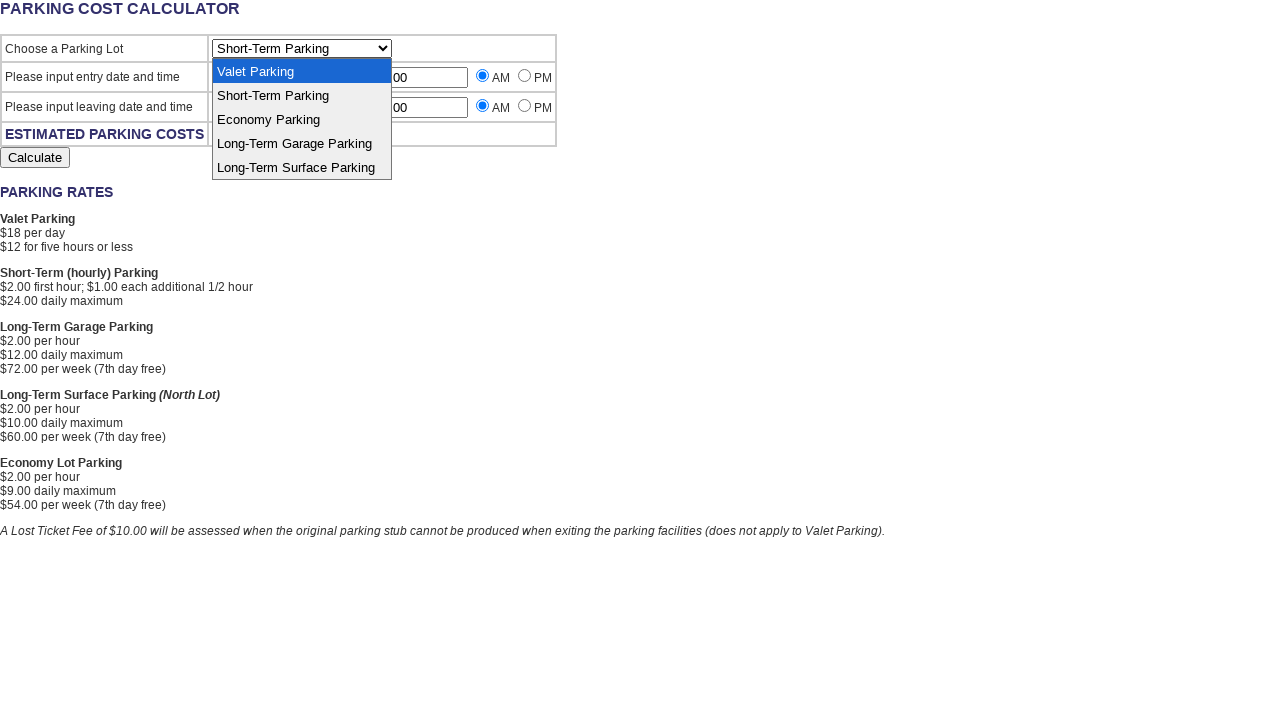

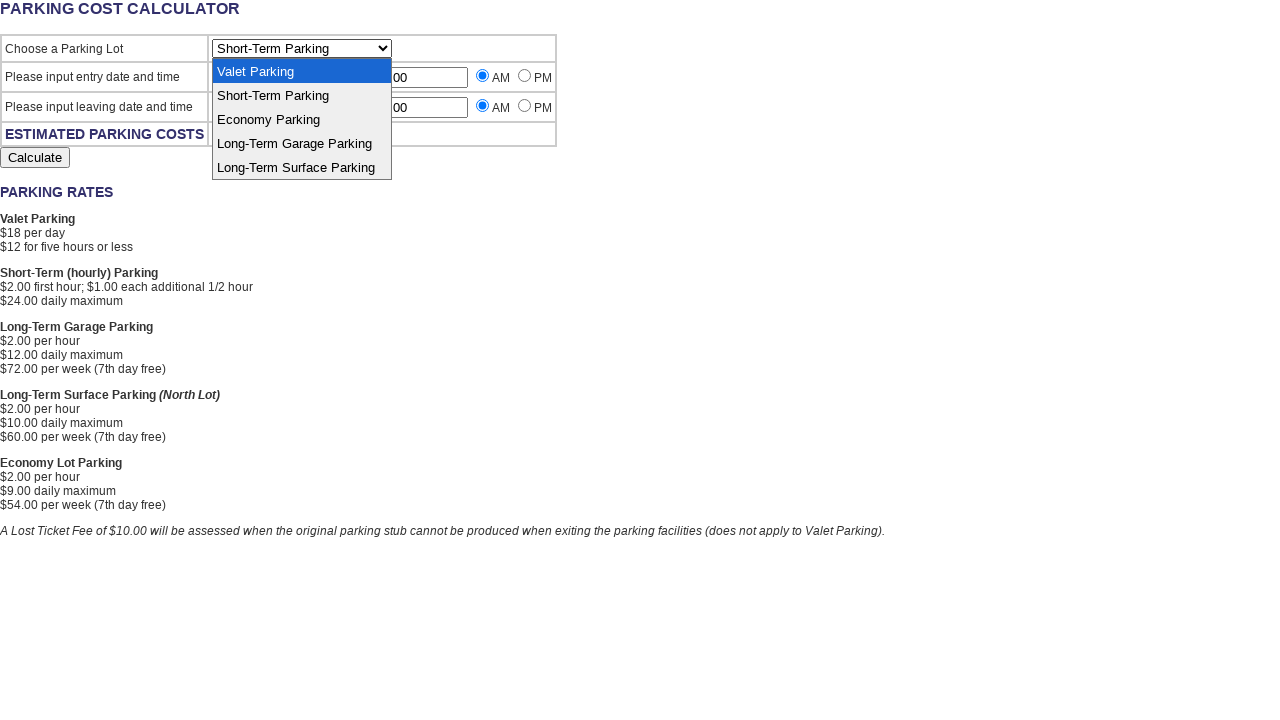